Fills out a practice form with user information including name, email, gender, mobile number, hobbies, address, and date selection, then submits the form

Starting URL: https://demoqa.com/automation-practice-form

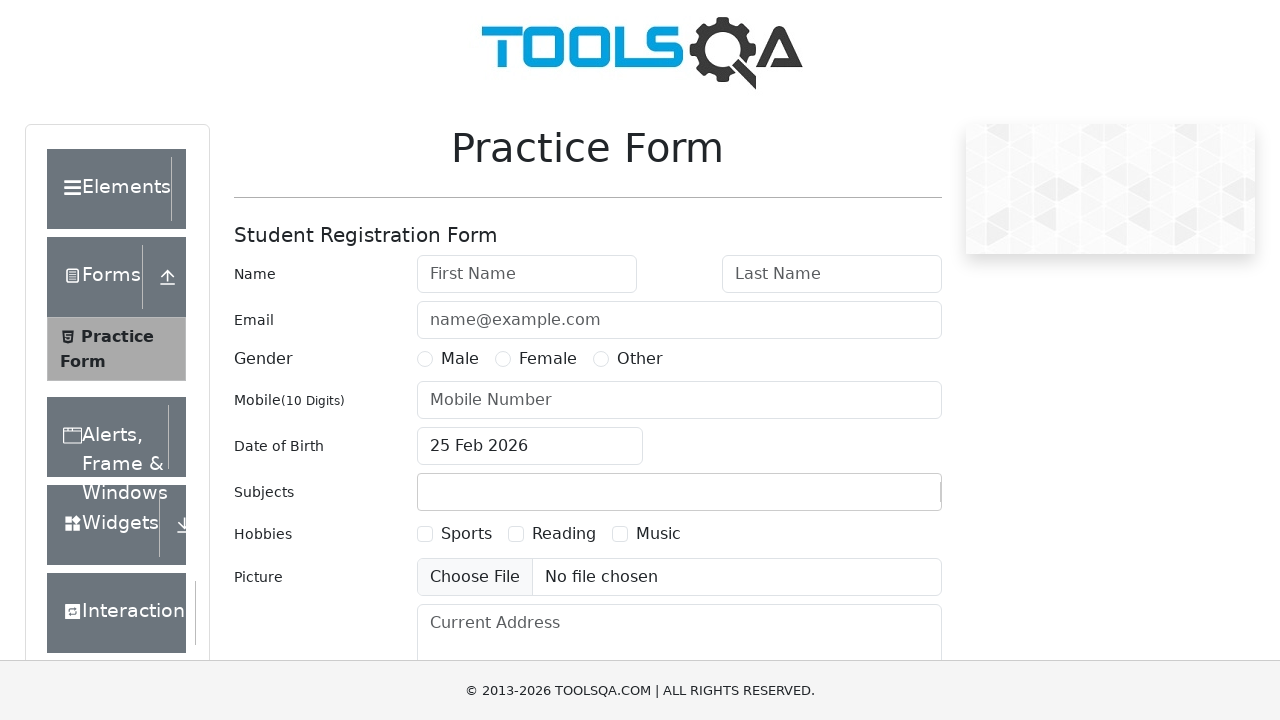

Filled first name field with 'John' on #firstName
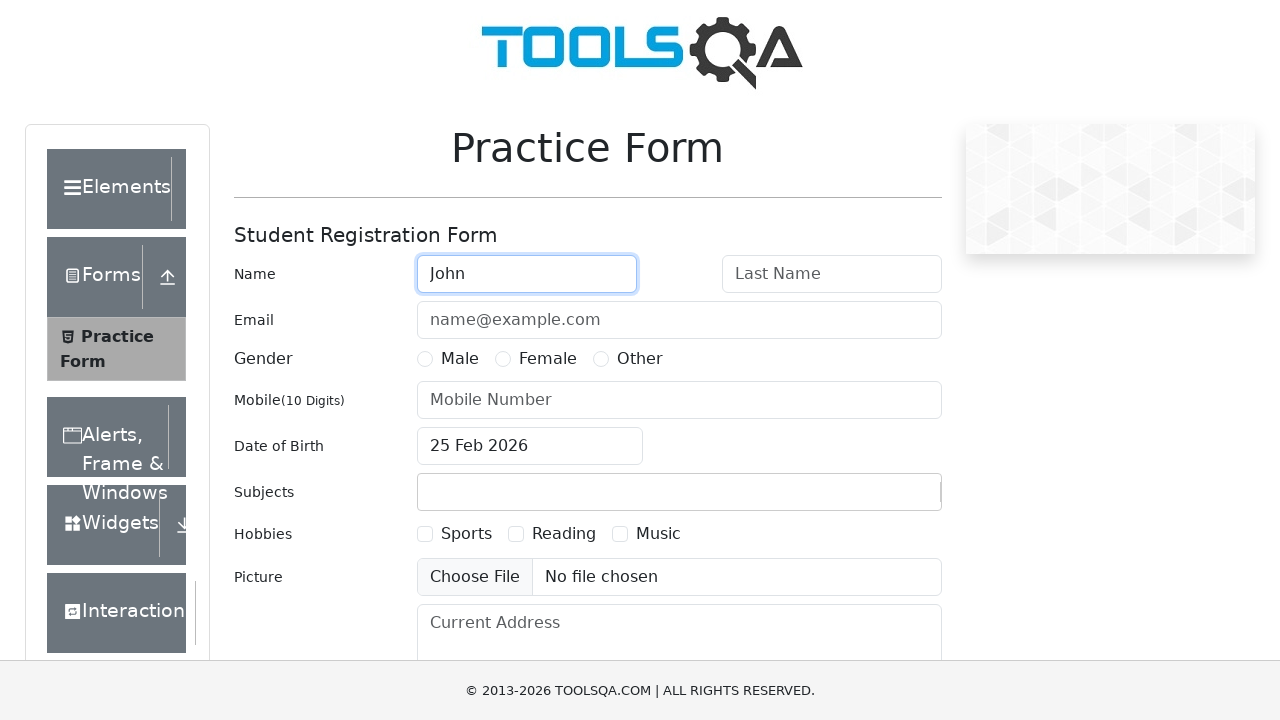

Filled last name field with 'Doe' on #lastName
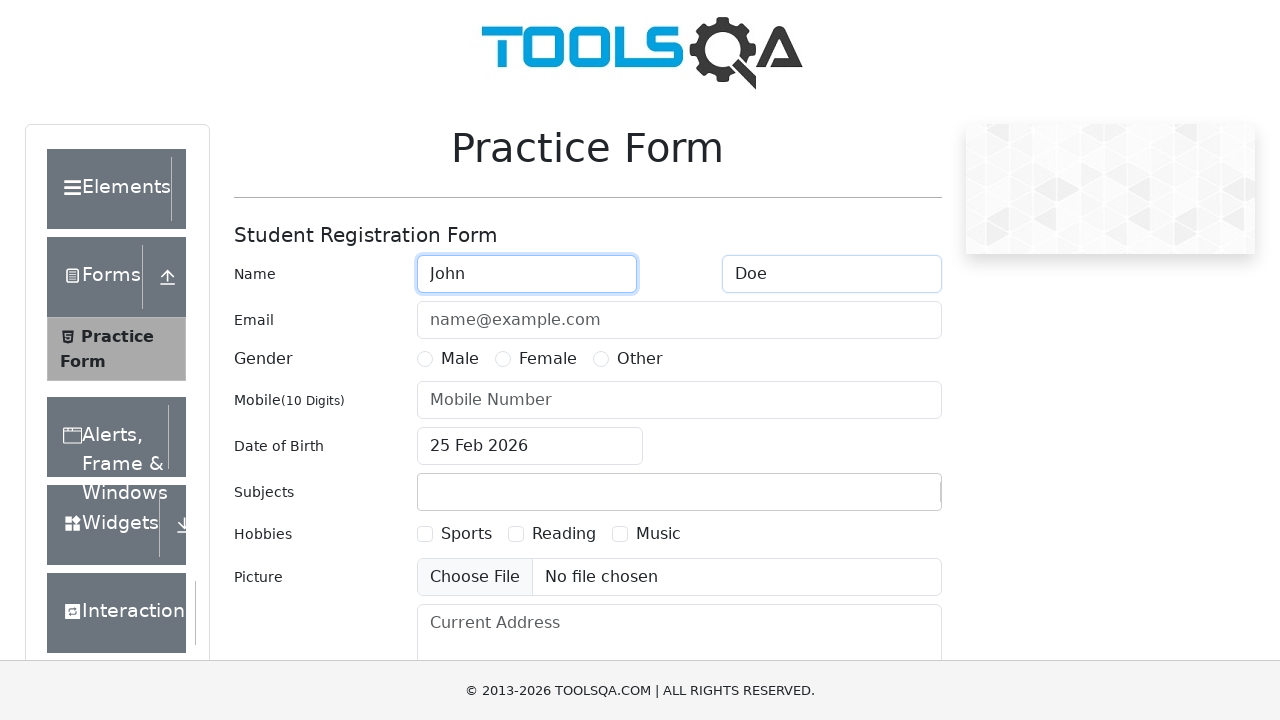

Filled email field with 'johndoe@example.com' on #userEmail
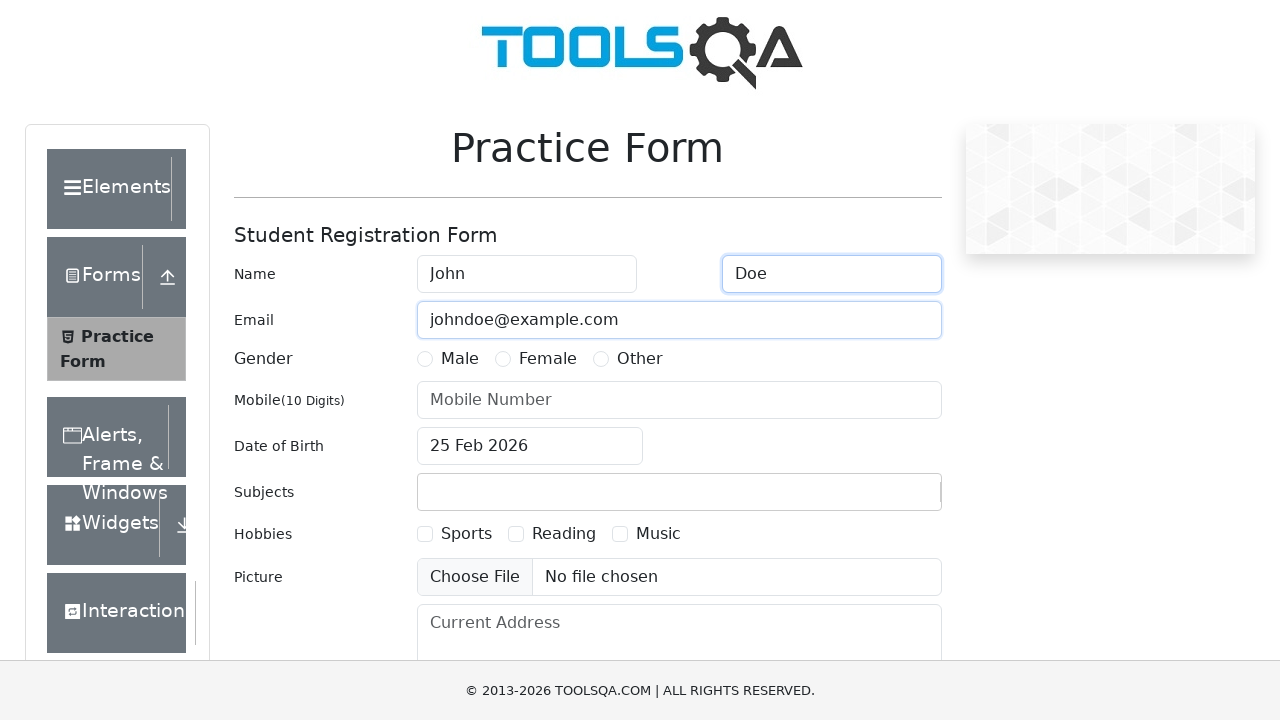

Selected Male gender option at (460, 359) on xpath=//label[@for='gender-radio-1']
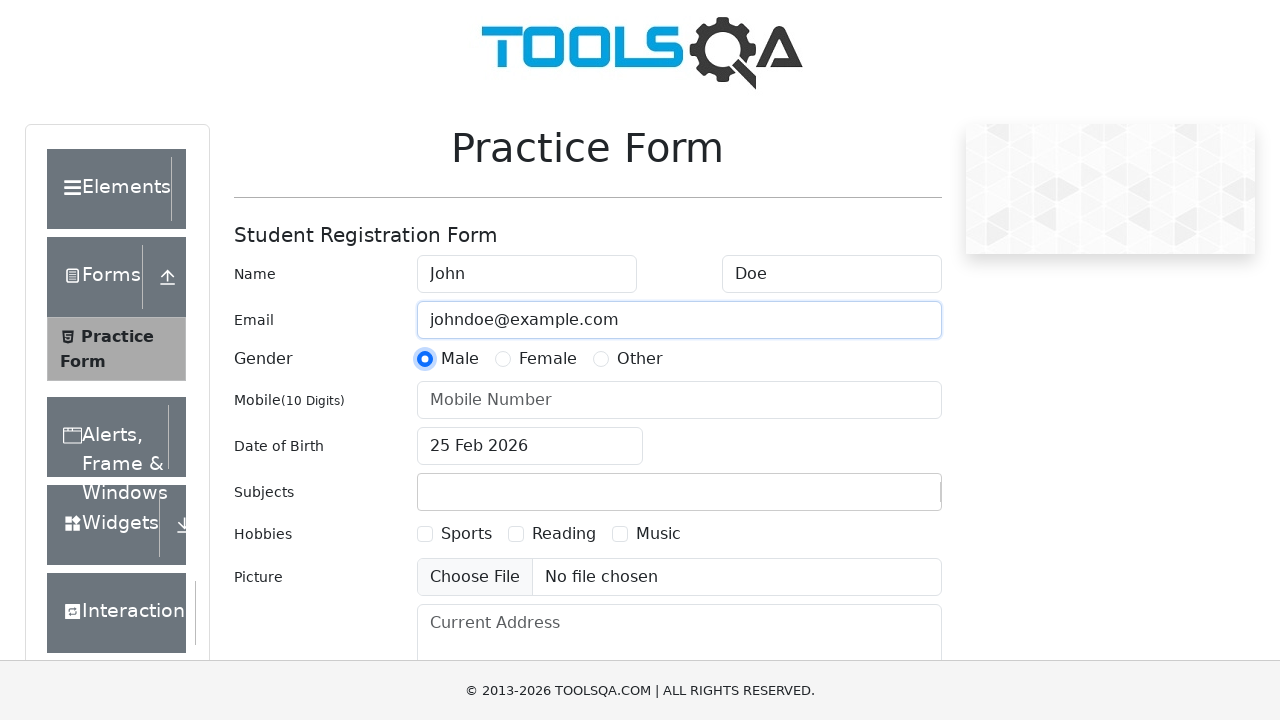

Filled mobile number field with '1234567890' on #userNumber
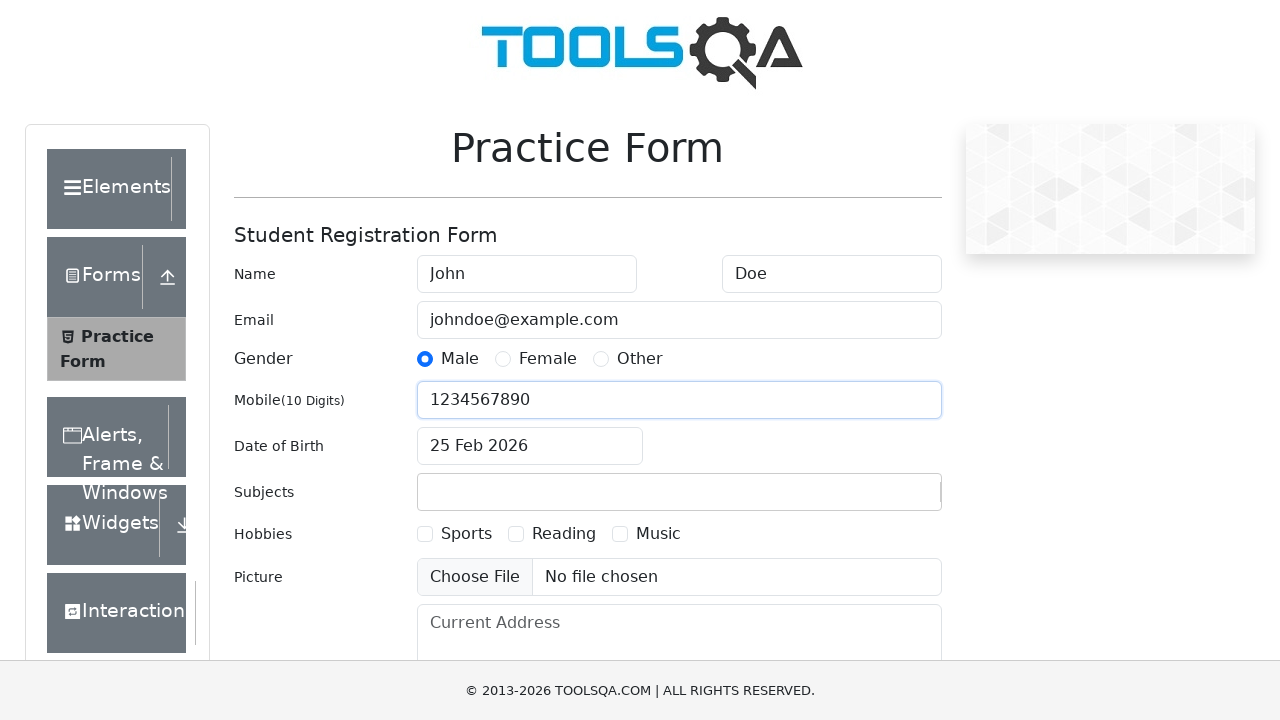

Clicked date picker input field at (530, 446) on .react-datepicker__input-container
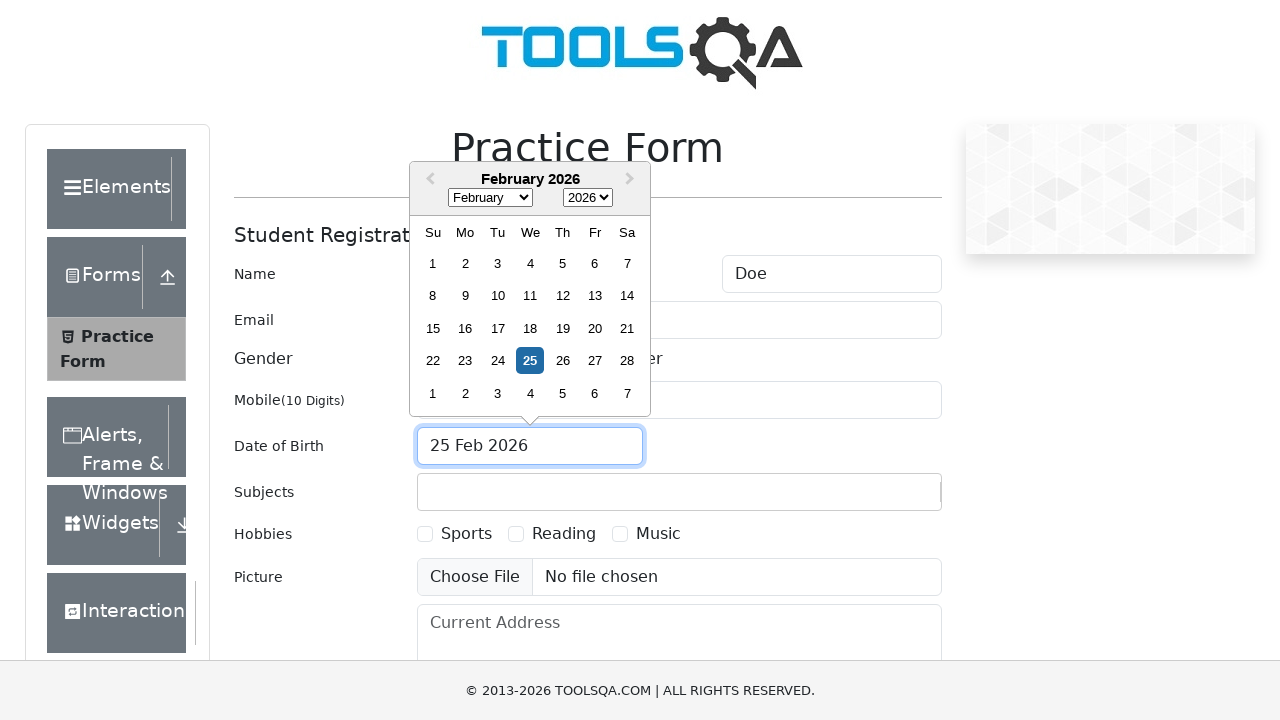

Selected June from month dropdown on .react-datepicker__month-select
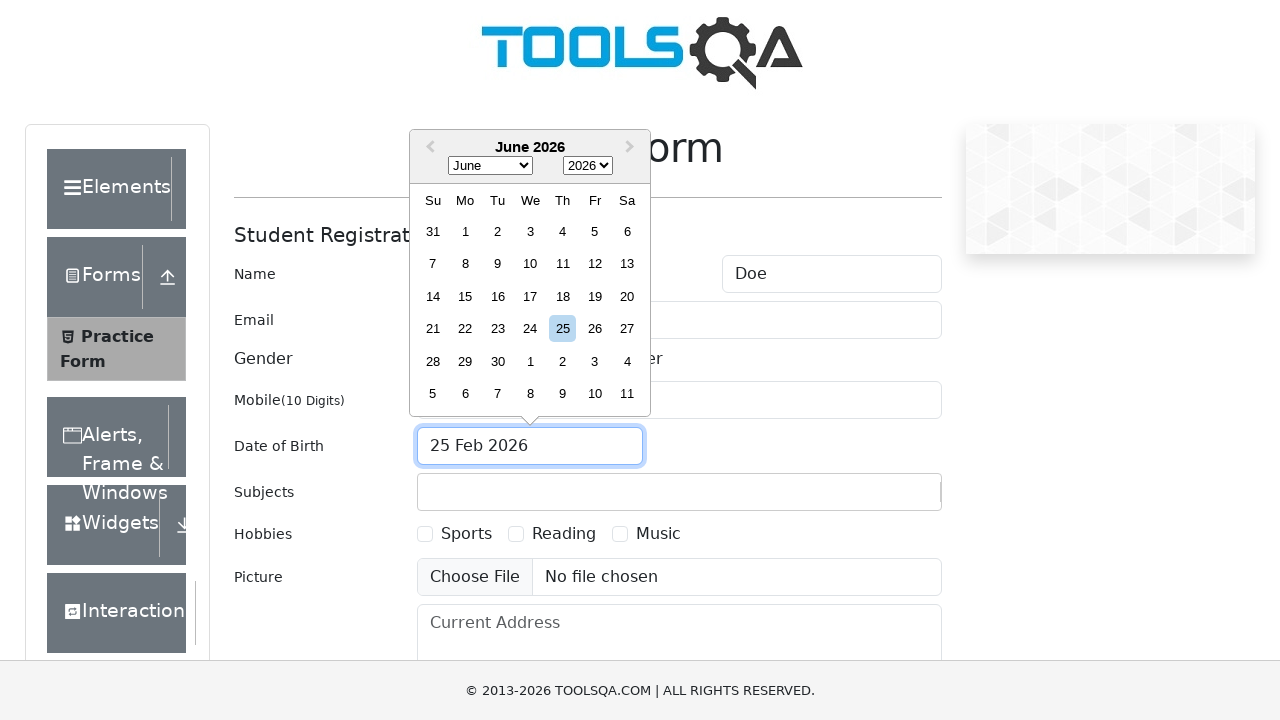

Selected 1995 from year dropdown on .react-datepicker__year-select
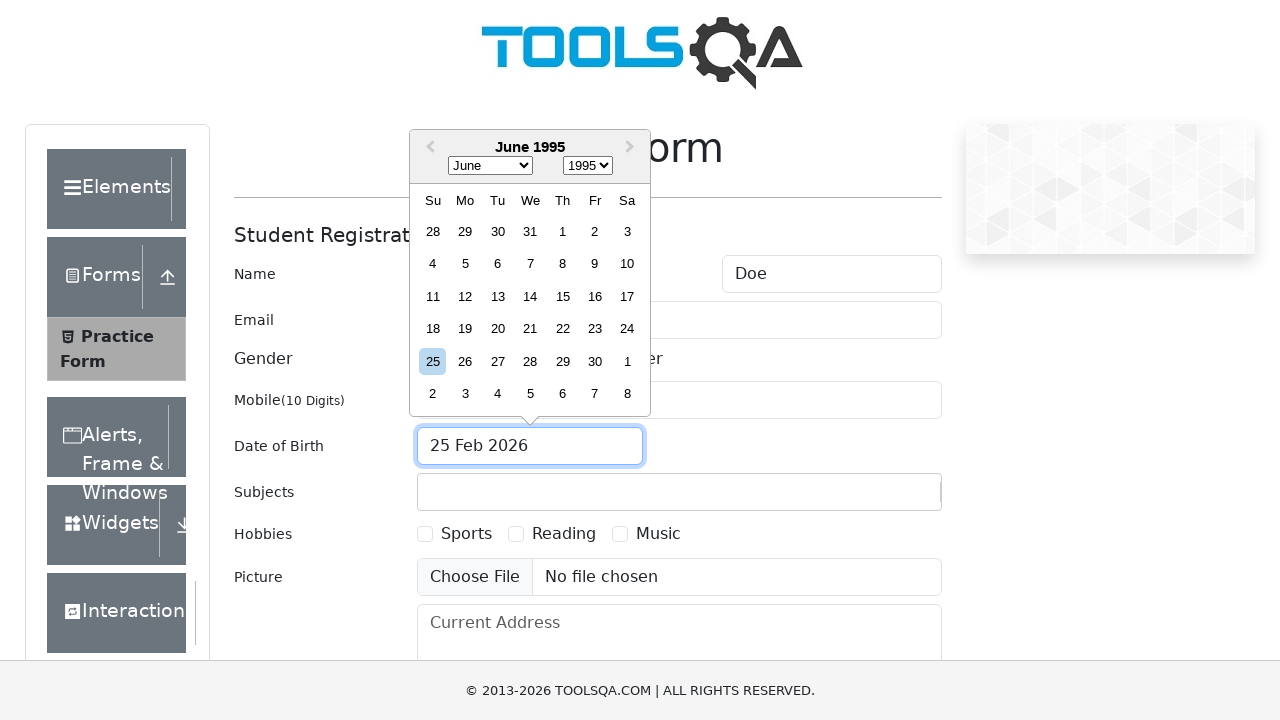

Selected day 15 from date picker at (562, 296) on xpath=//div[contains(@class,'react-datepicker__day') and not(contains(@class,'re
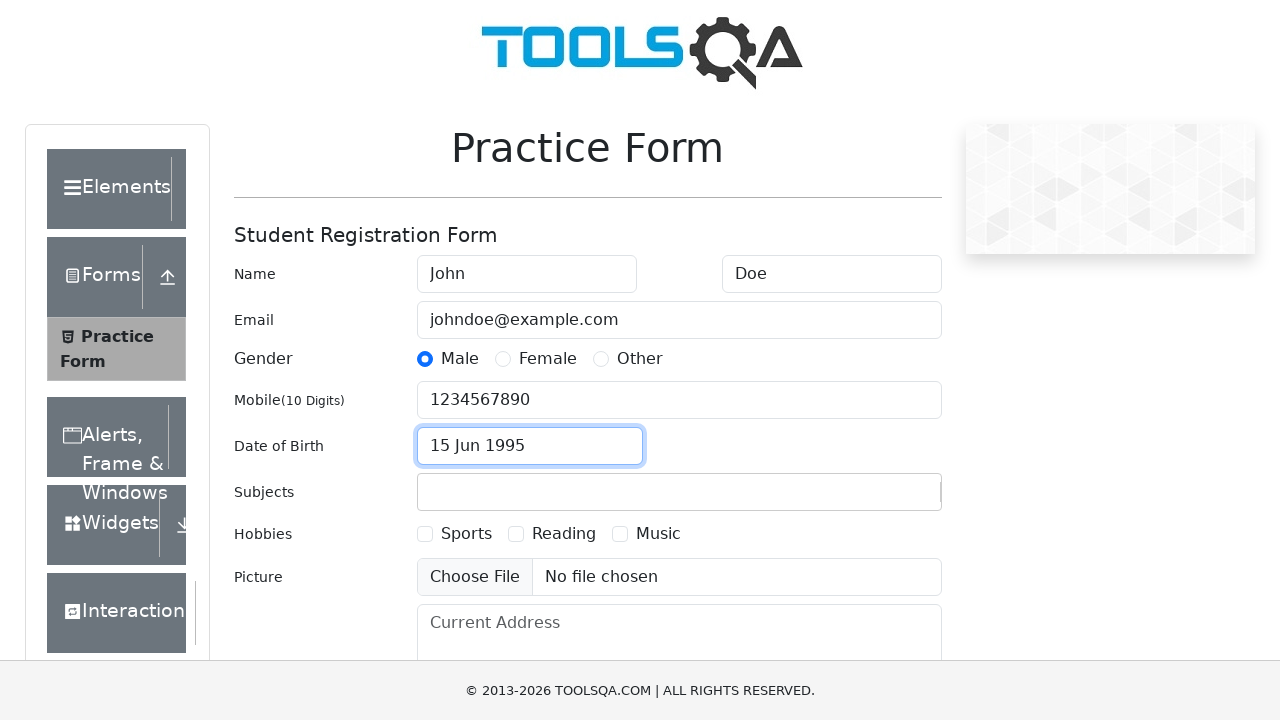

Selected Sports checkbox from hobbies at (466, 534) on xpath=//label[@for='hobbies-checkbox-1']
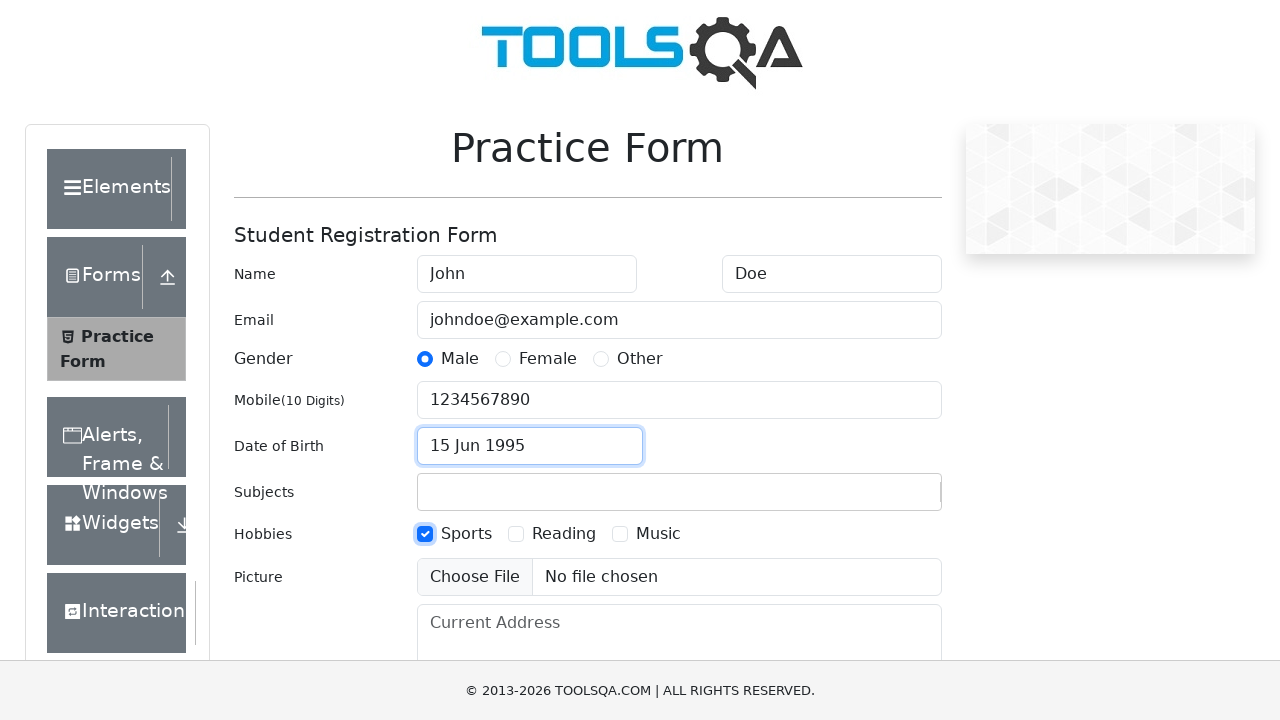

Filled current address field with '123 Test Street, Test City' on #currentAddress
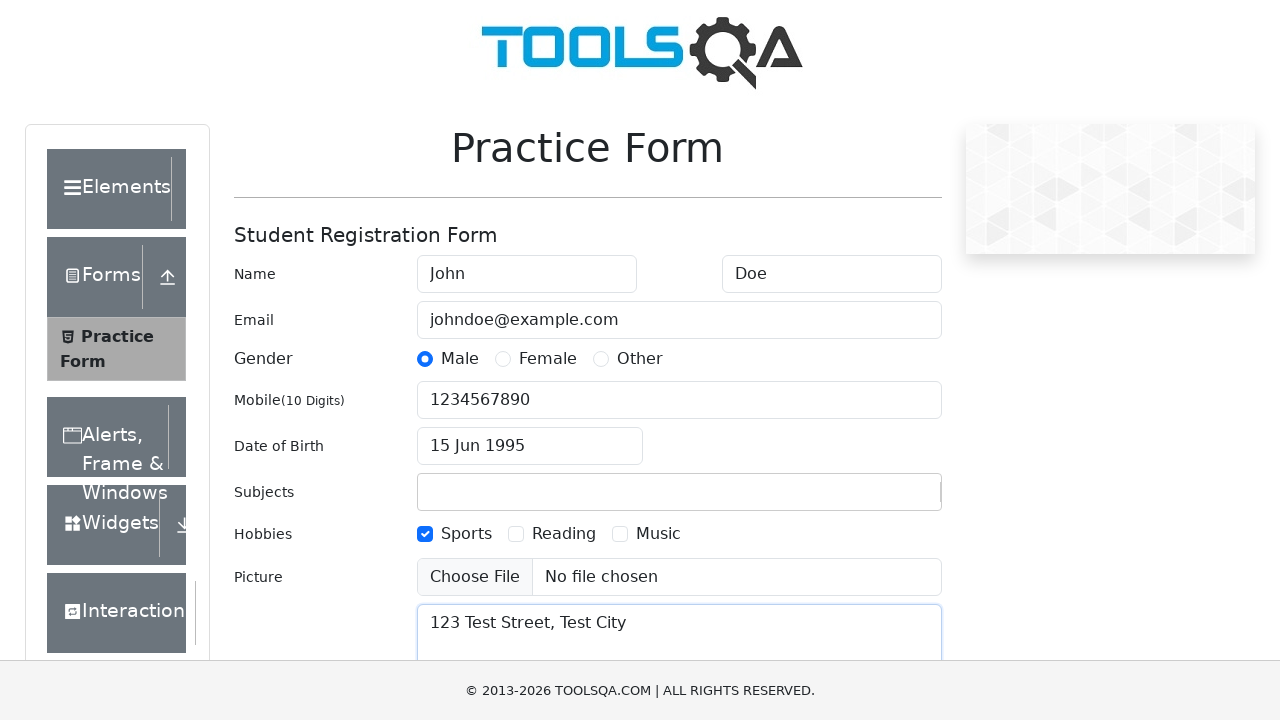

Clicked state dropdown at (527, 437) on #state
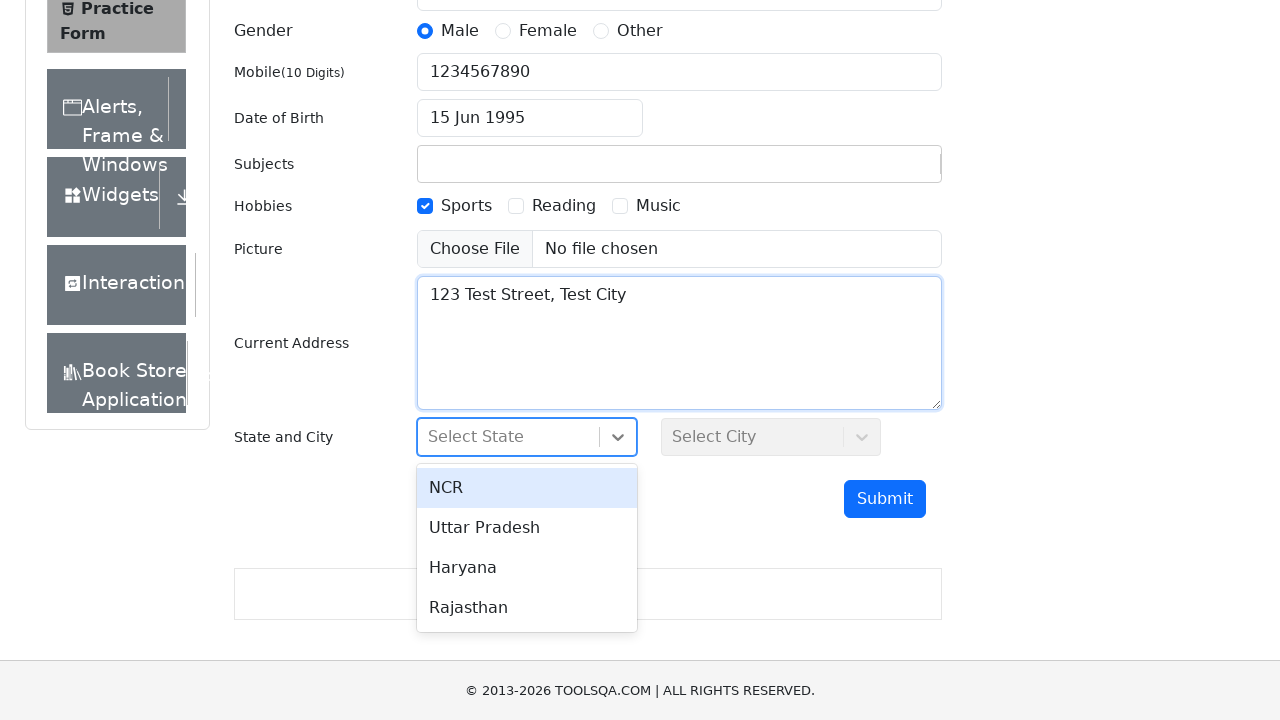

Selected NCR from state dropdown at (527, 488) on xpath=//div[text()='NCR']
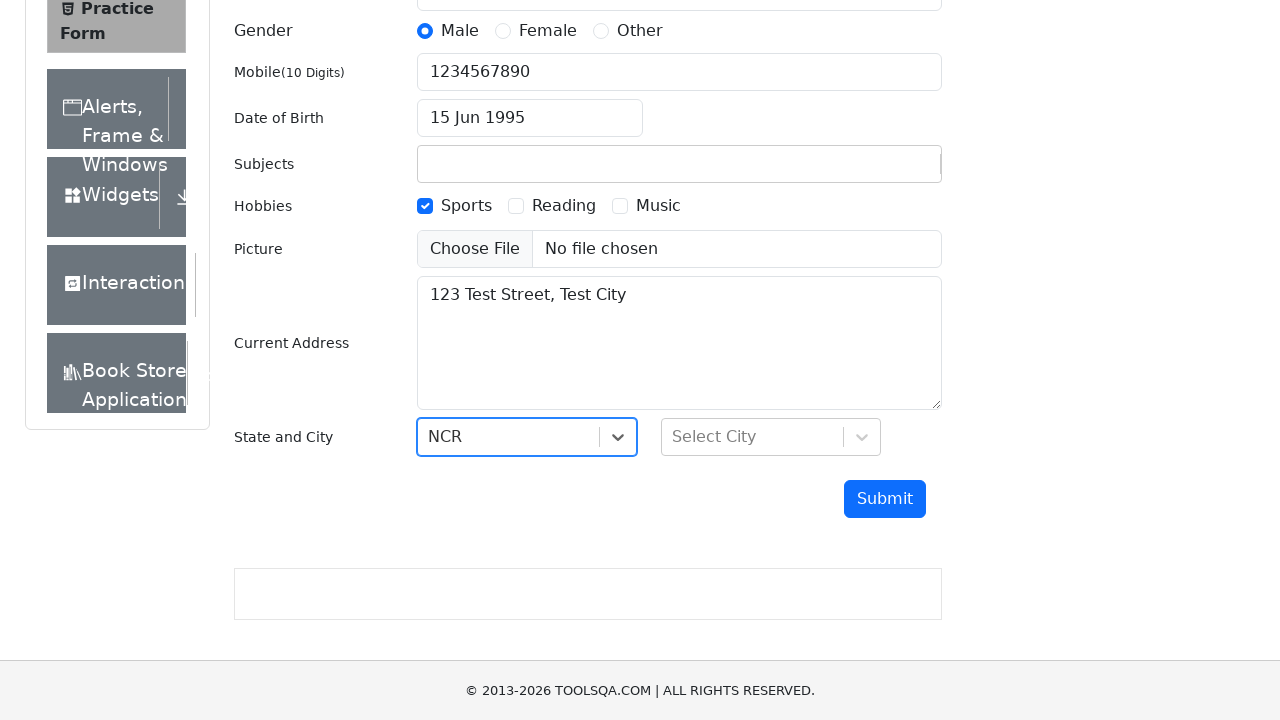

Clicked city dropdown at (771, 437) on #city
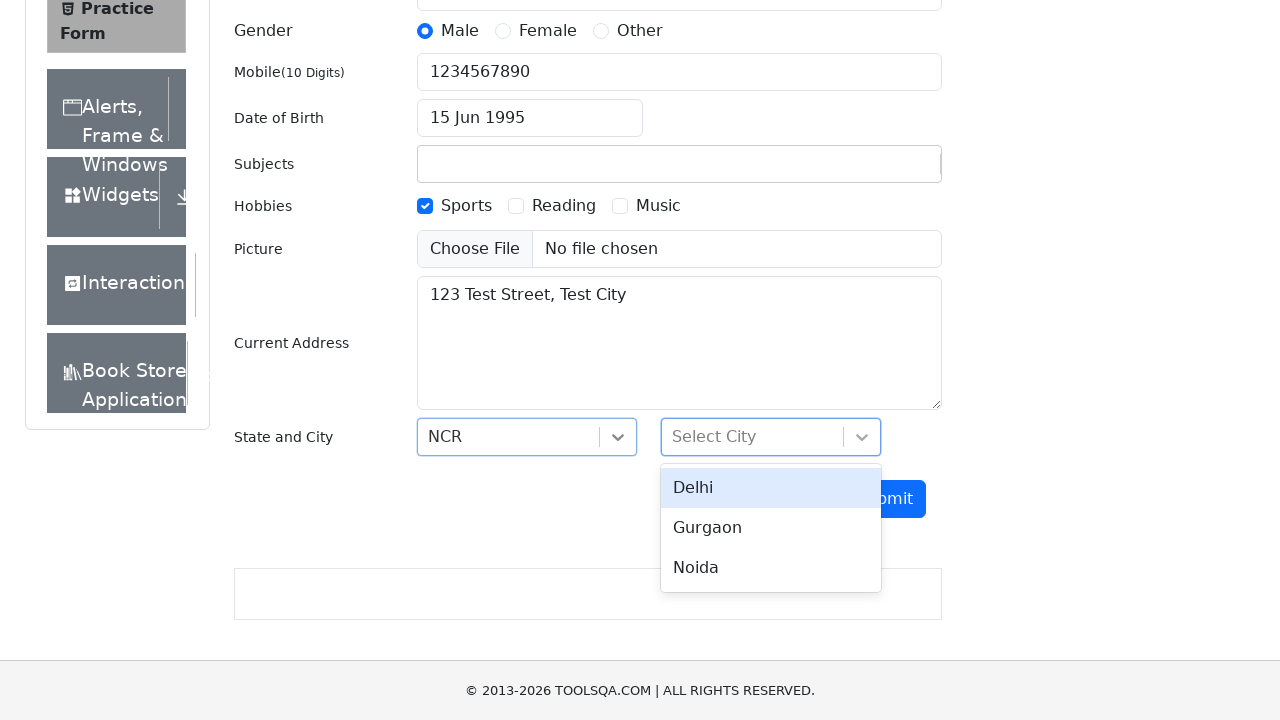

Selected Delhi from city dropdown at (771, 488) on xpath=//div[text()='Delhi']
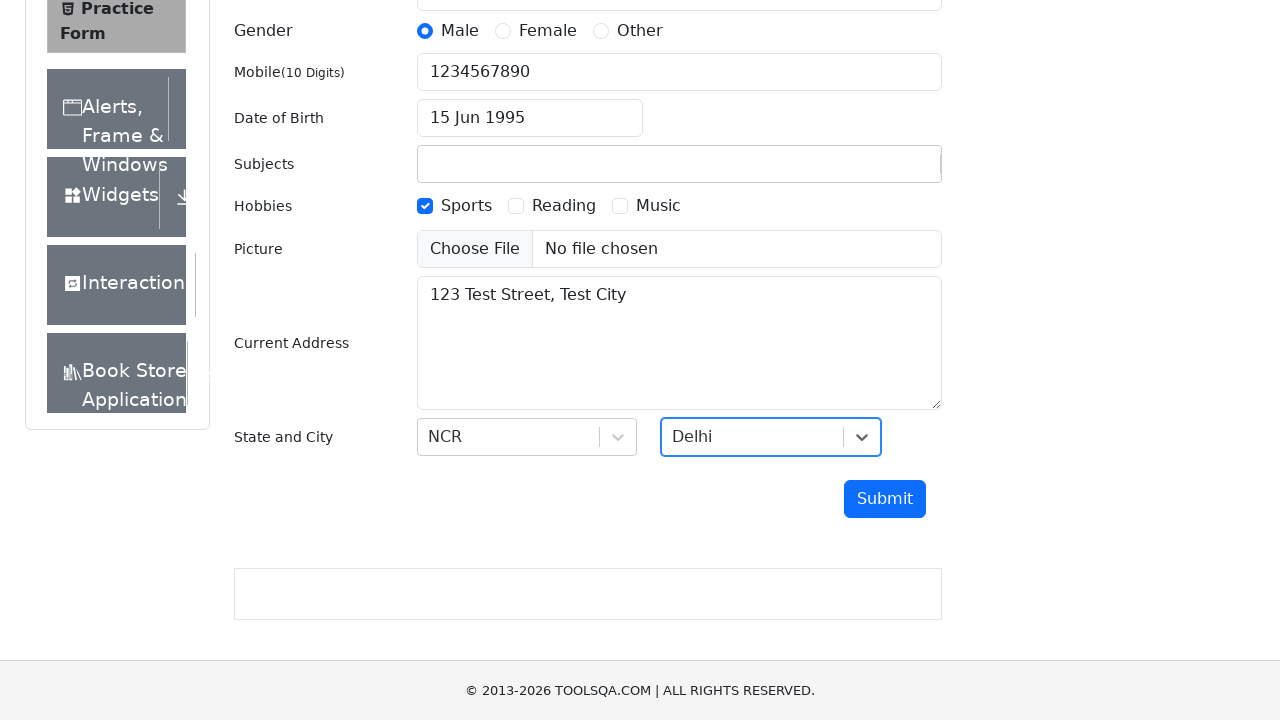

Clicked submit button to submit the practice form at (885, 499) on #submit
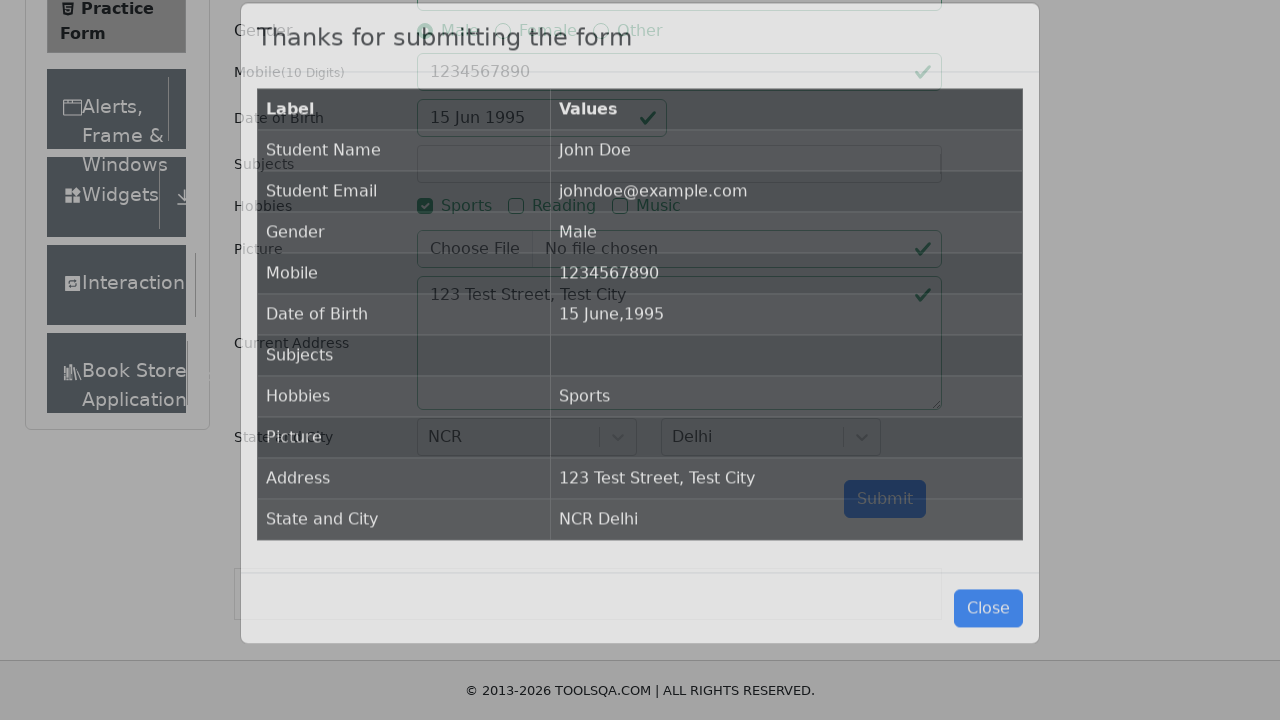

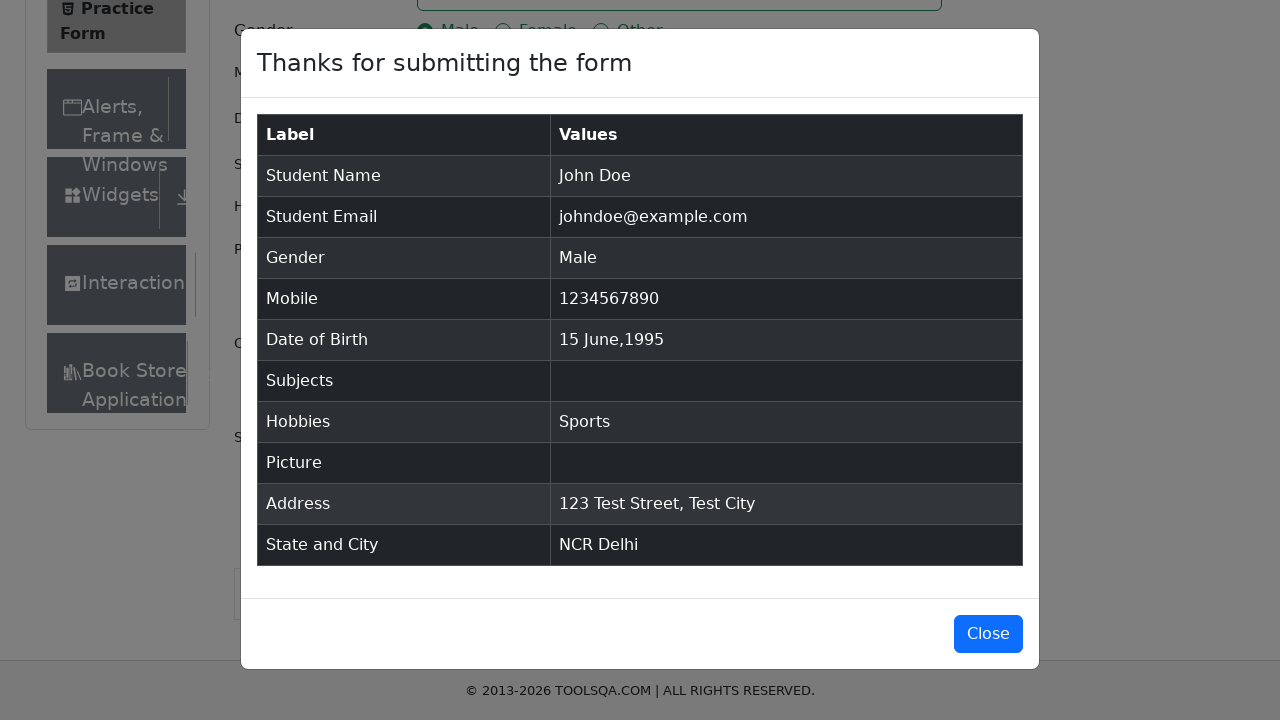